Tests that the INALCO planning webpage loads correctly by waiting for the main interface element to be present

Starting URL: https://planning.inalco.fr/public

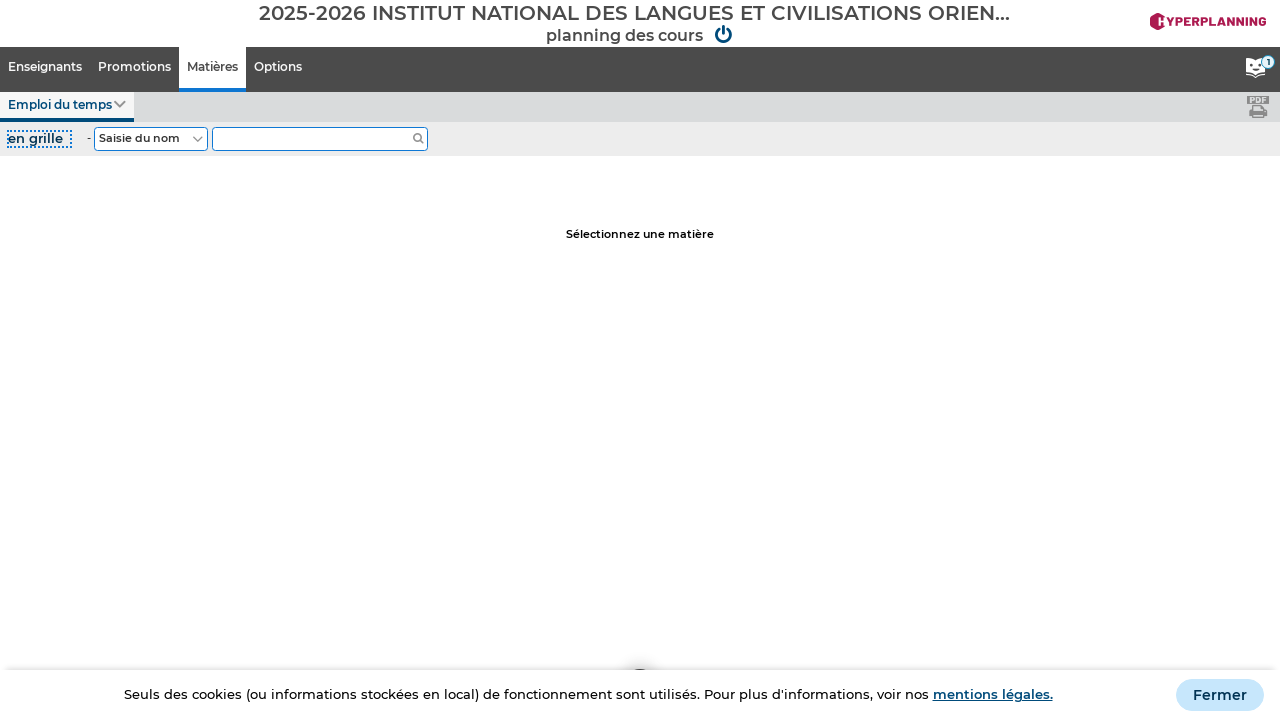

Navigated to INALCO planning webpage
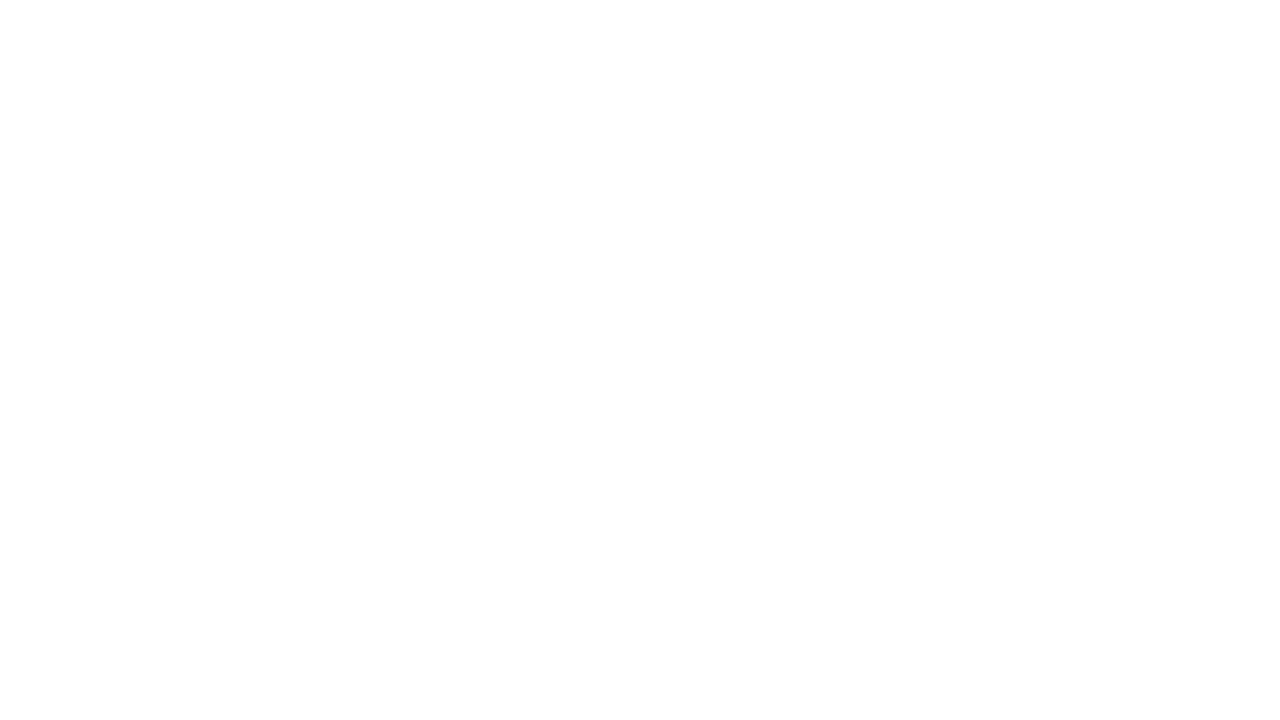

Main interface element loaded successfully
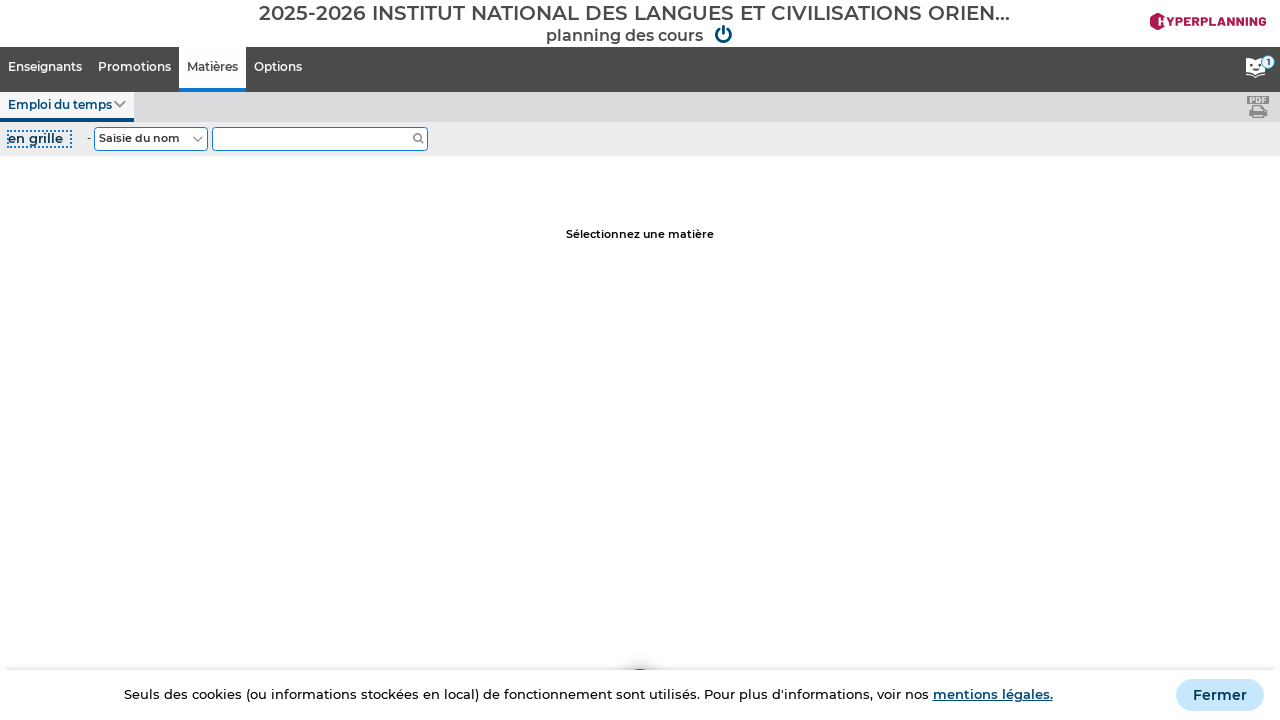

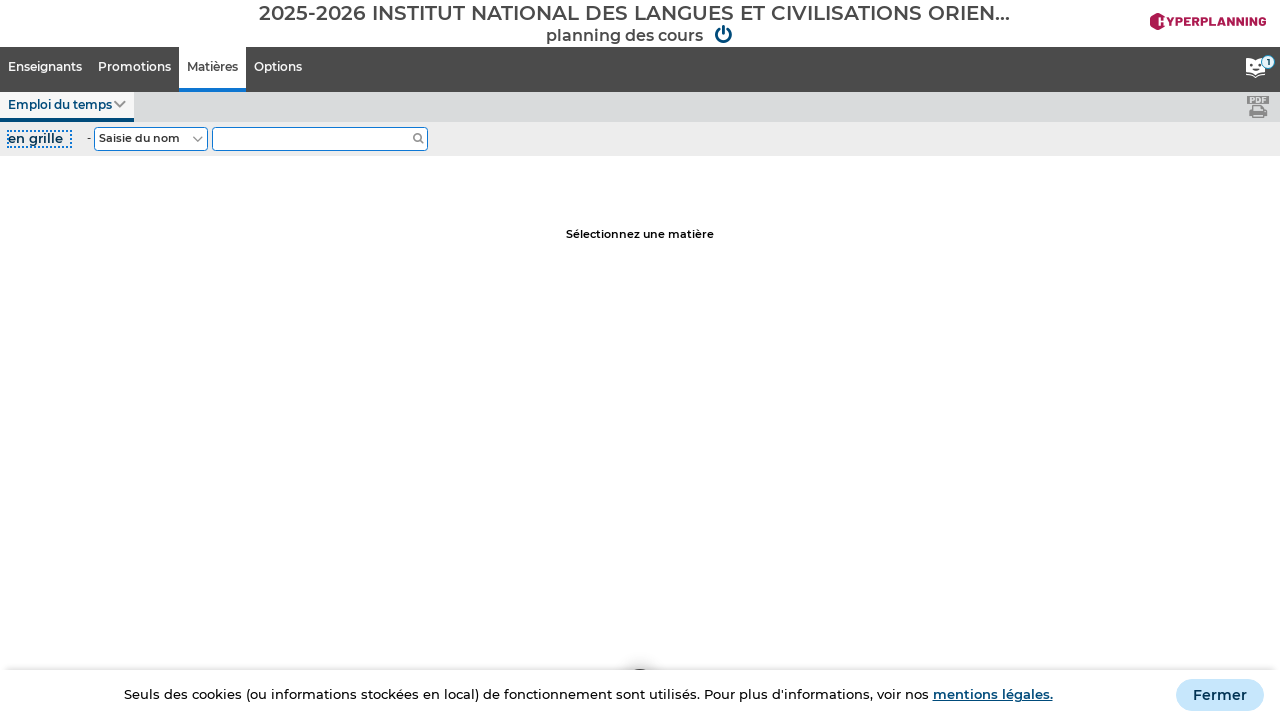